Tests table sorting functionality by clicking the Due column header twice to sort in descending order

Starting URL: http://the-internet.herokuapp.com/tables

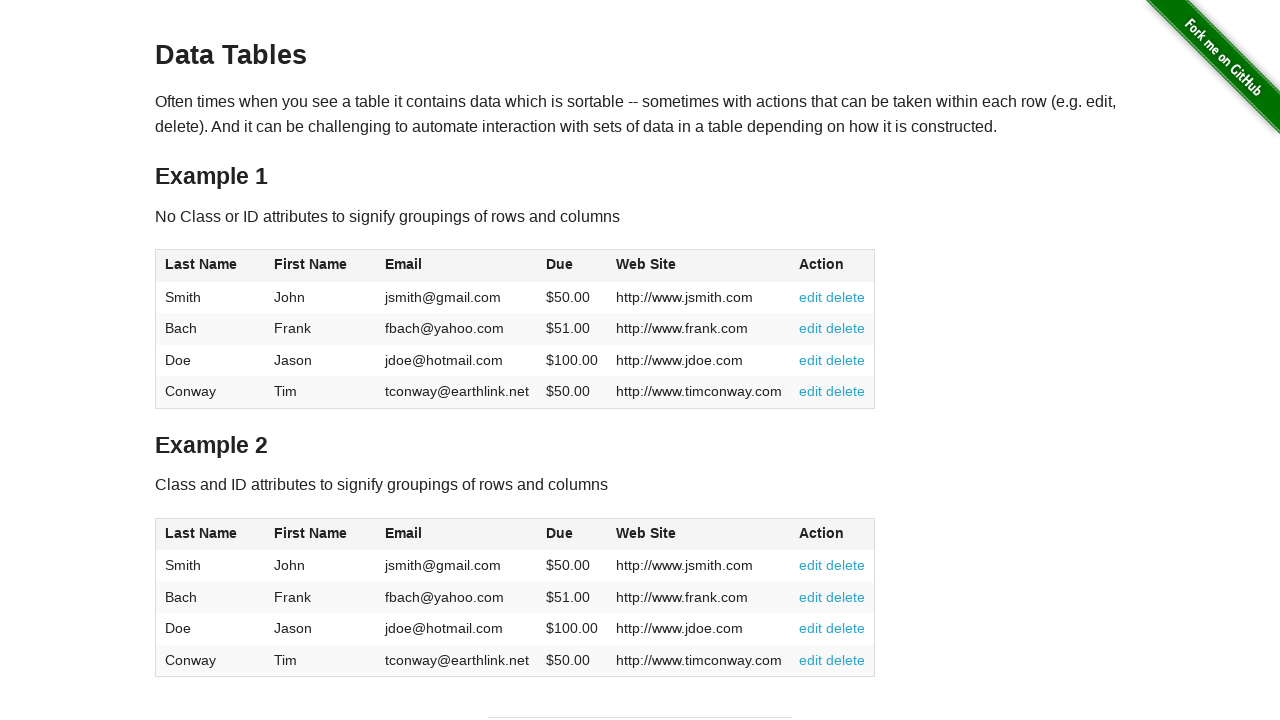

Navigated to the-internet.herokuapp.com/tables
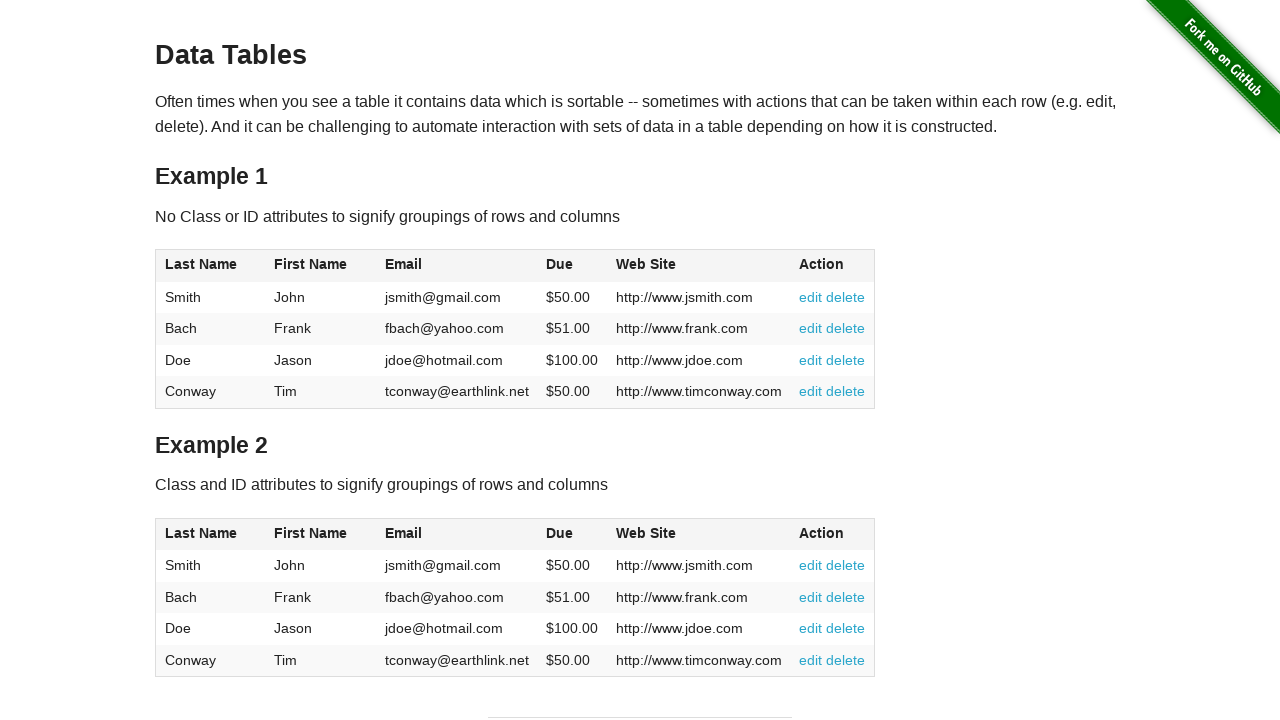

Clicked Due column header once for ascending sort at (572, 266) on #table1 thead tr th:nth-of-type(4)
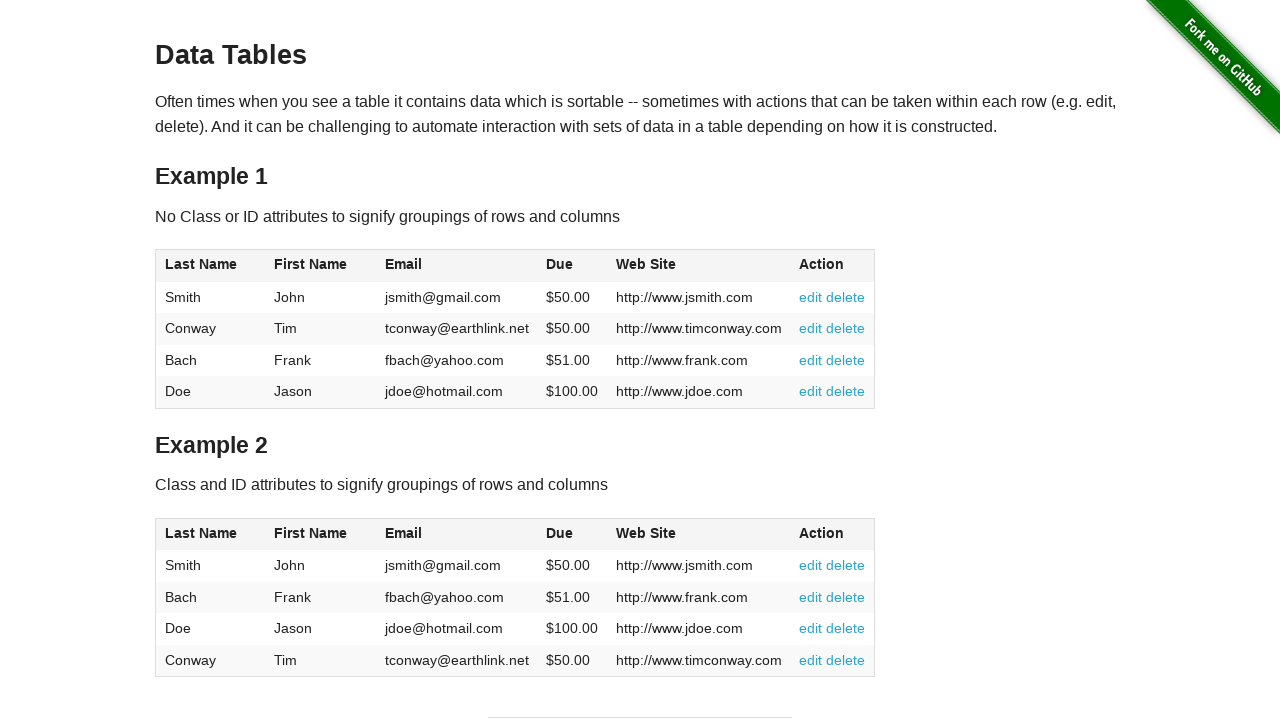

Clicked Due column header again for descending sort at (572, 266) on #table1 thead tr th:nth-of-type(4)
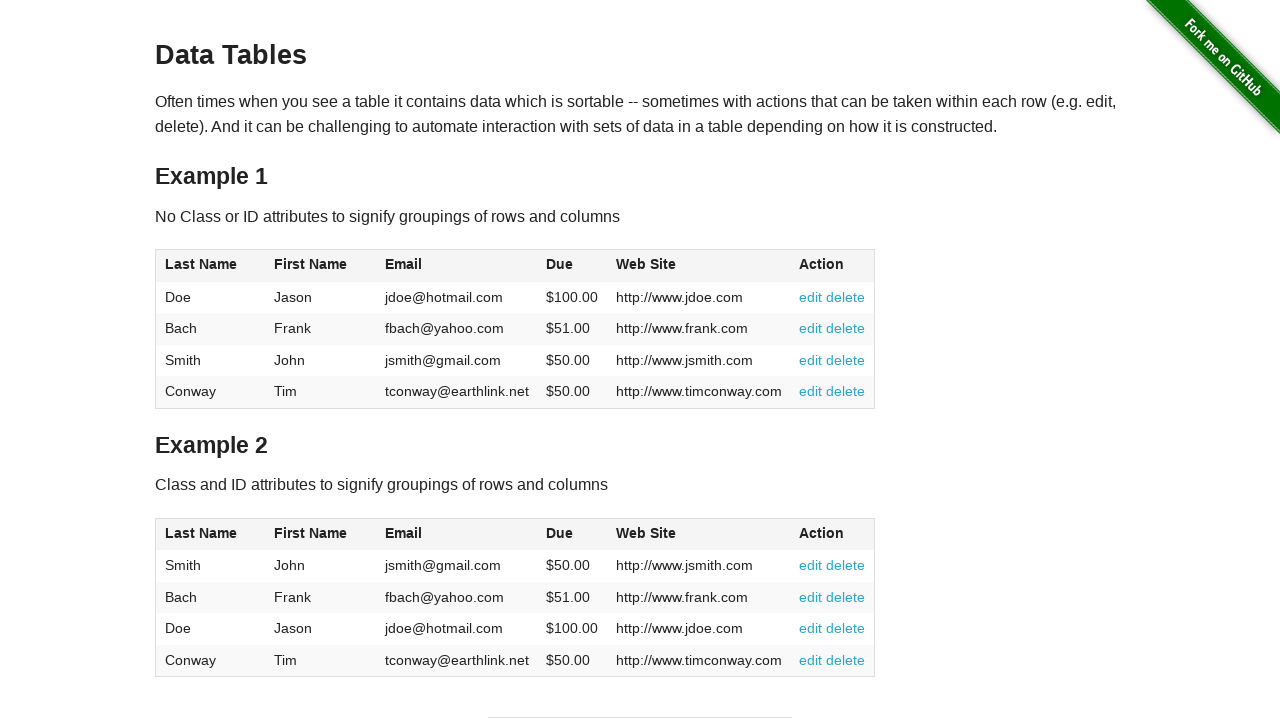

Table data loaded and sorted in descending order by Due date
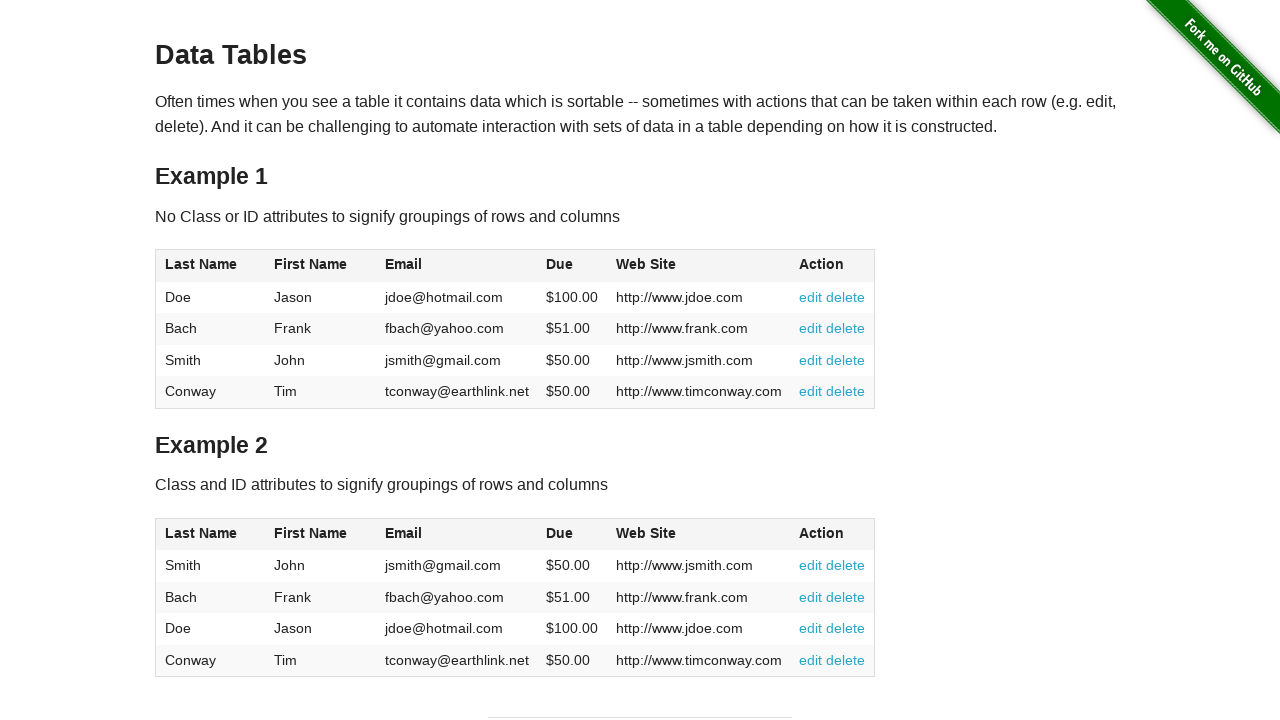

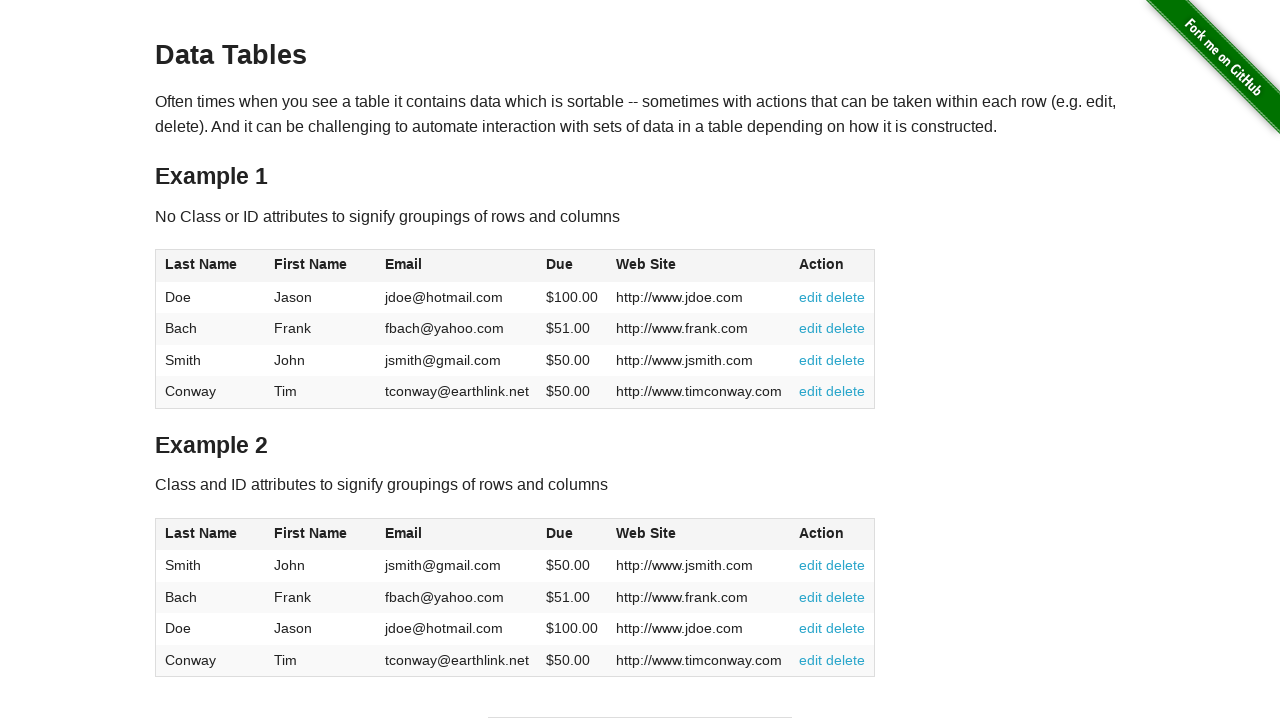